Tests the HTML Canvas Studio website by selecting the "Draw a line" tool and performing a click action on the canvas to draw.

Starting URL: http://www.htmlcanvasstudio.com/

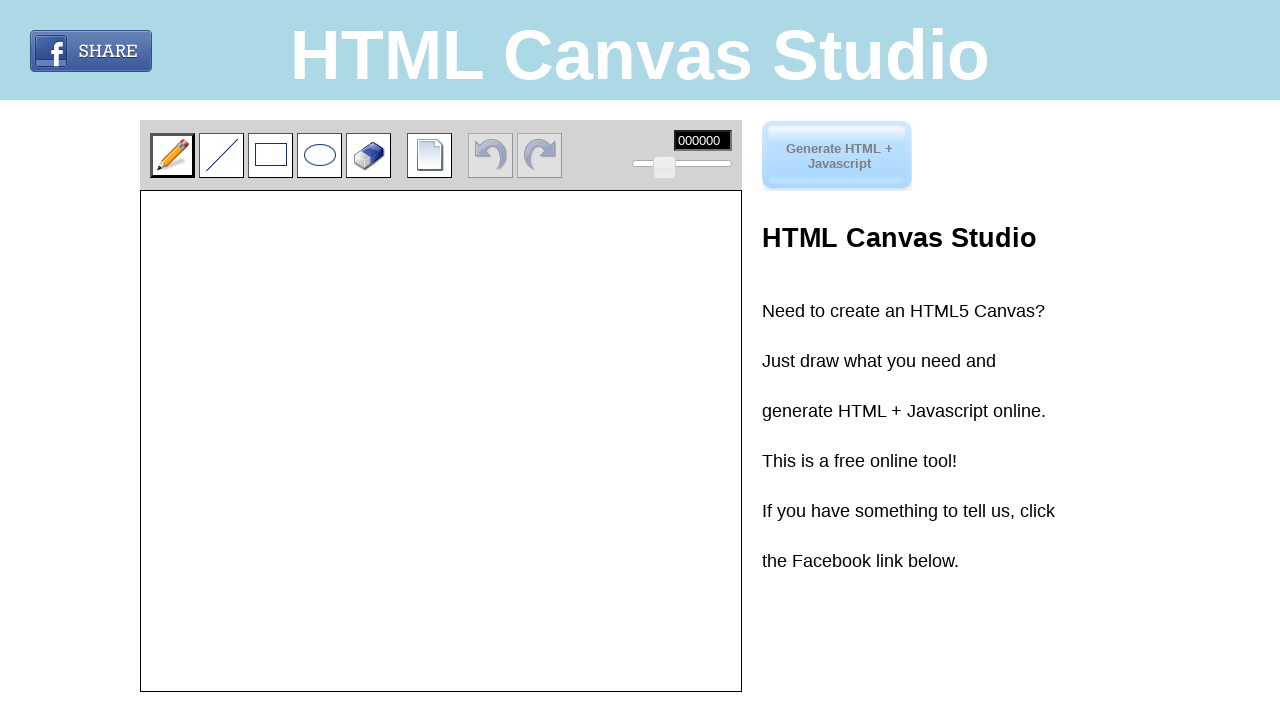

Waited for page to fully load (networkidle state)
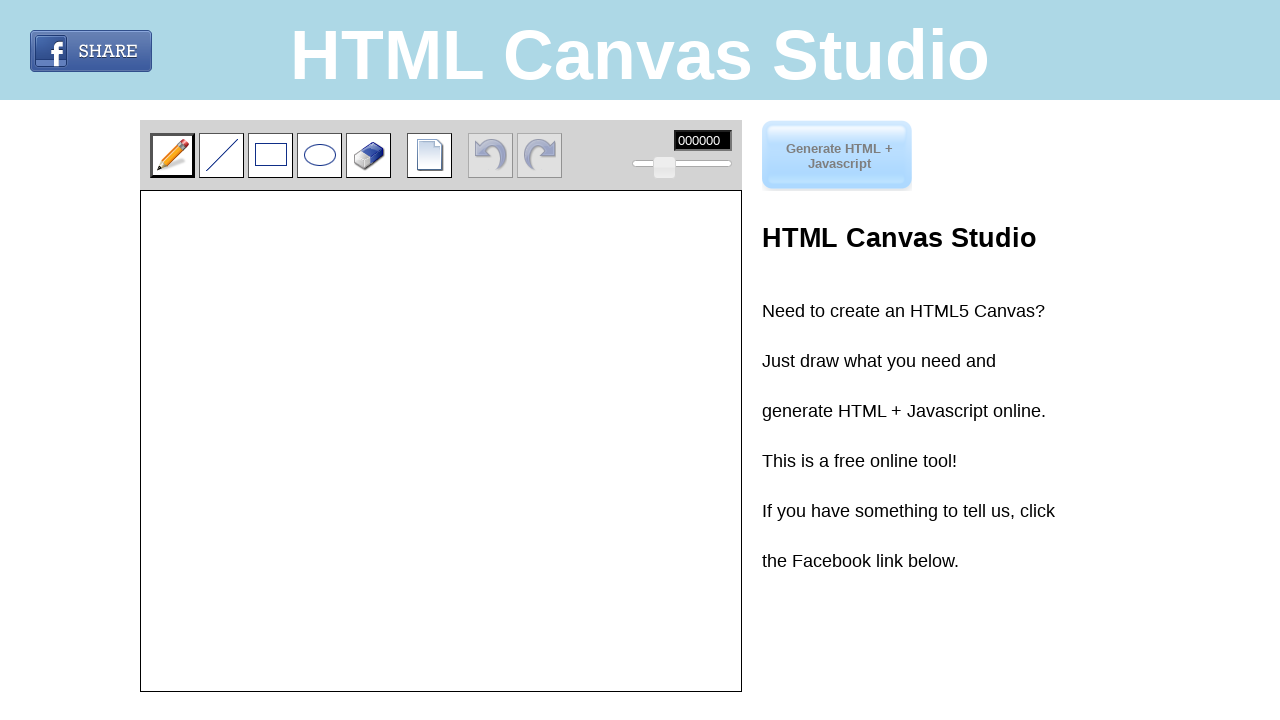

Located the 'Draw a line' tool button
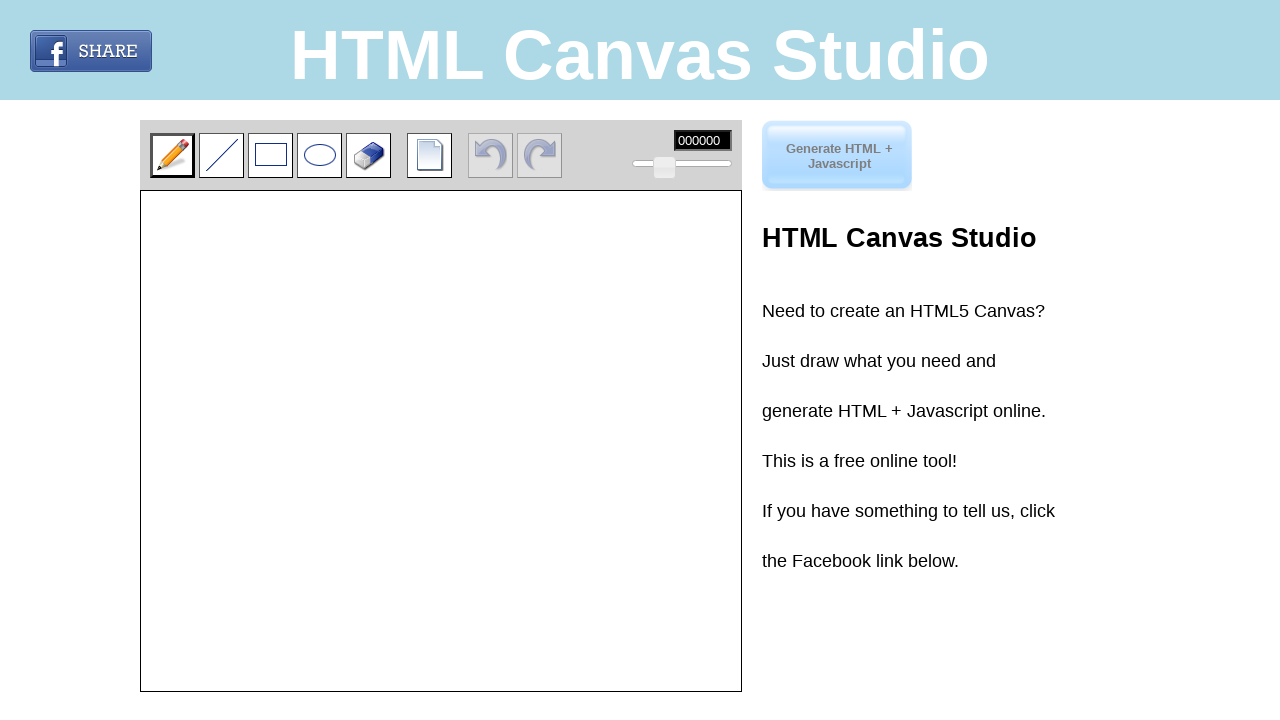

Clicked on the 'Draw a line' tool at (222, 155) on [title='Draw a line']
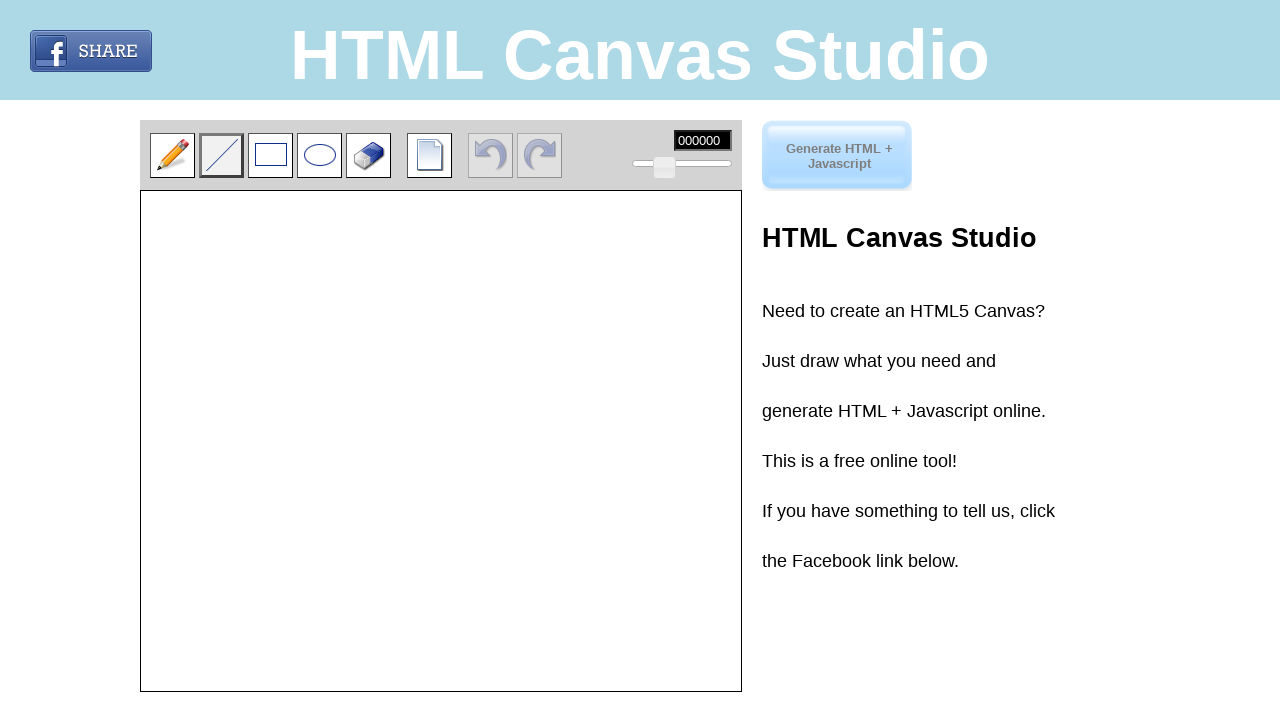

Located the canvas element
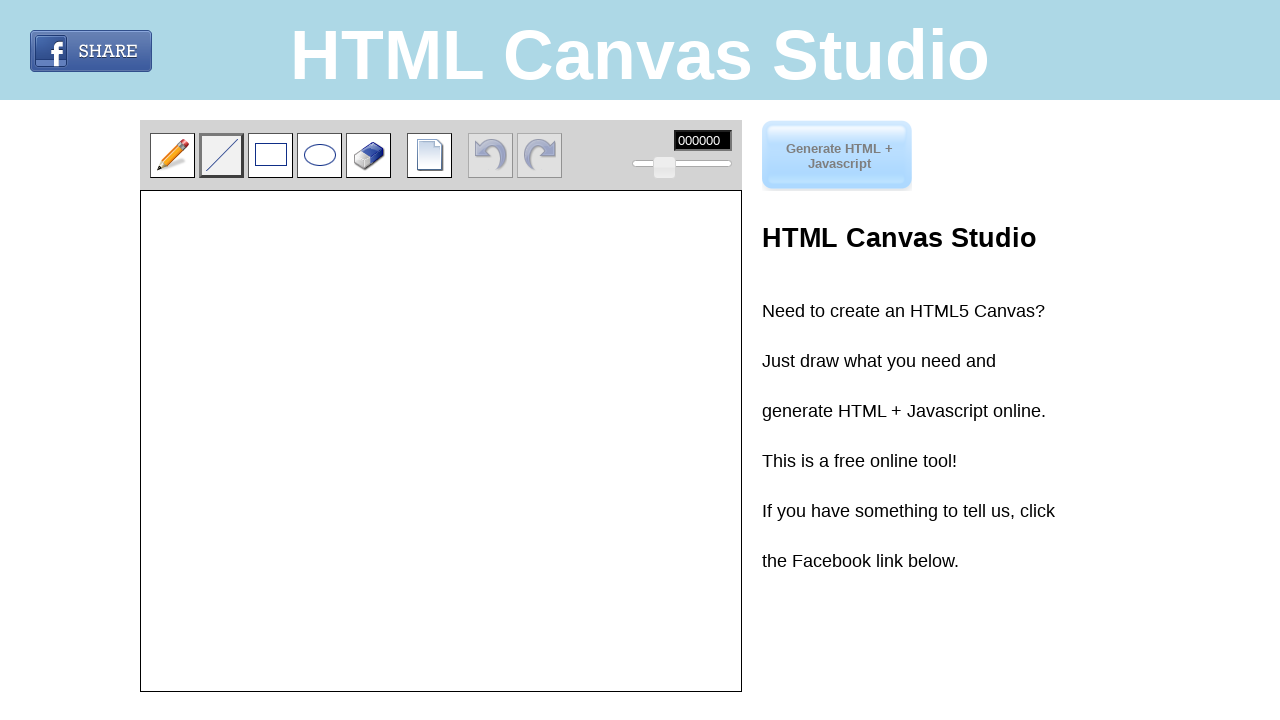

Retrieved canvas bounding box coordinates
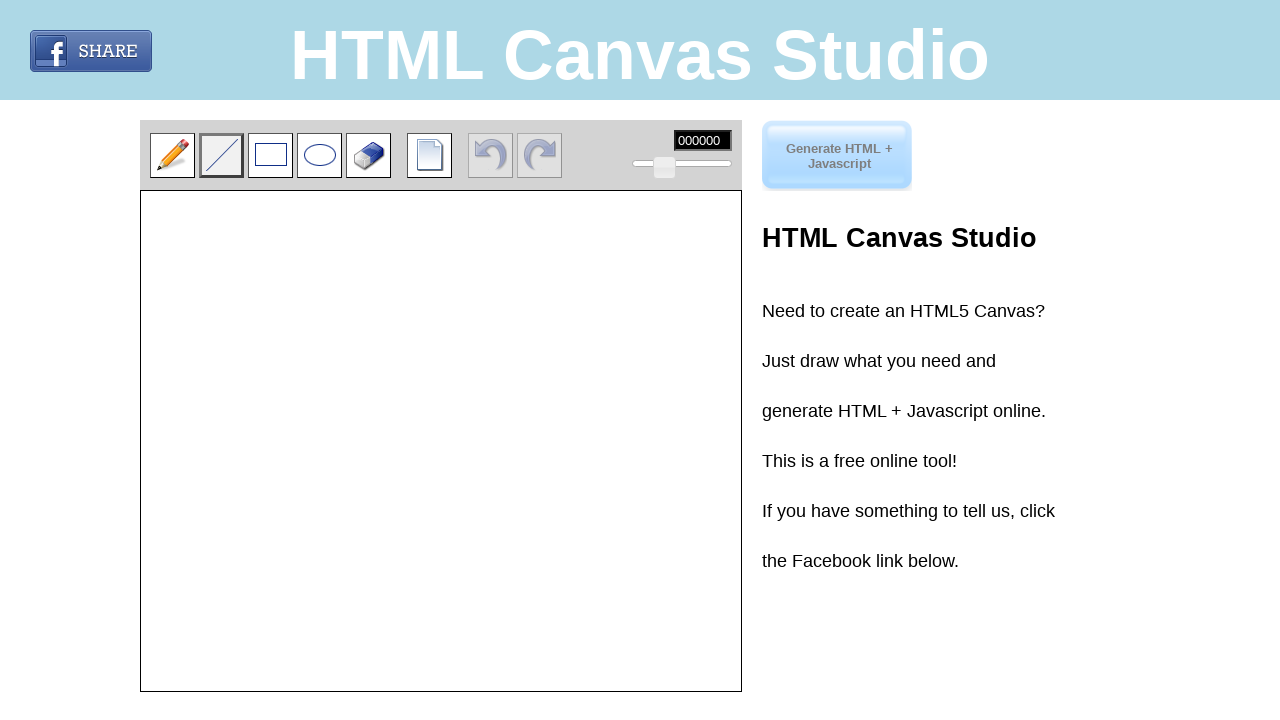

Moved mouse to starting position (240, 290) at (240, 290)
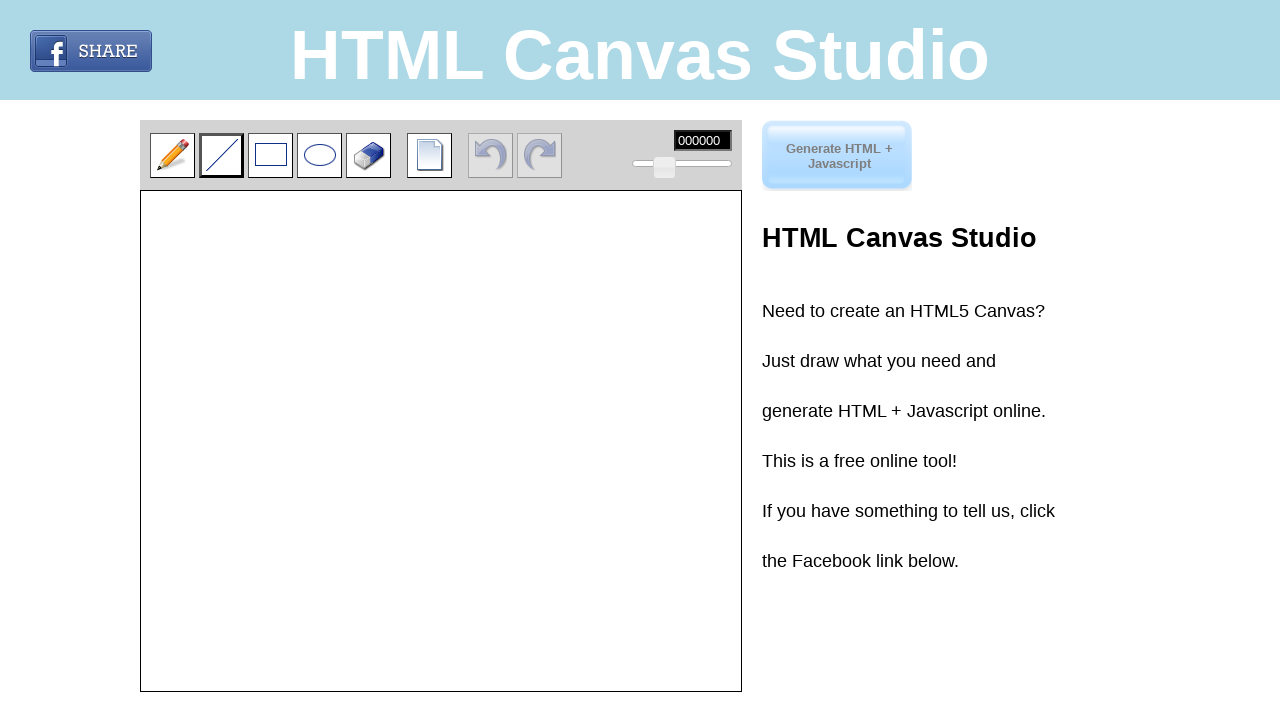

Pressed down mouse button at (240, 290)
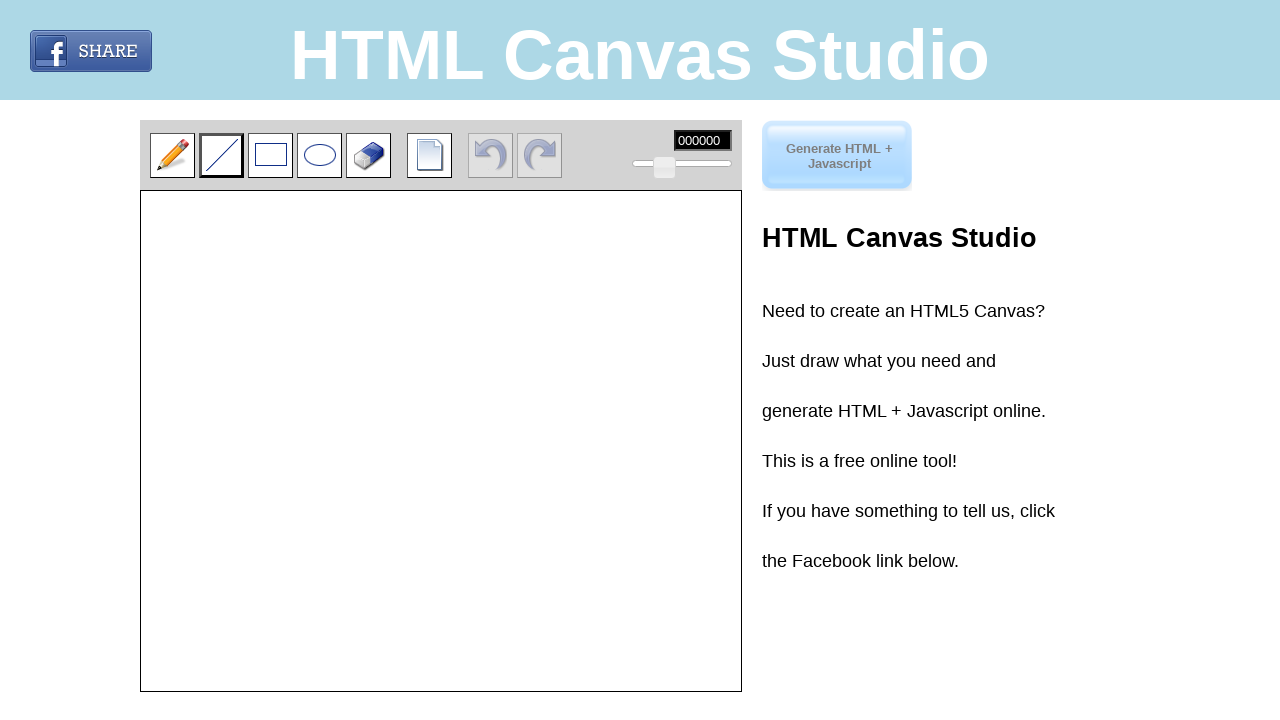

Dragged mouse to ending position (340, 390) at (340, 390)
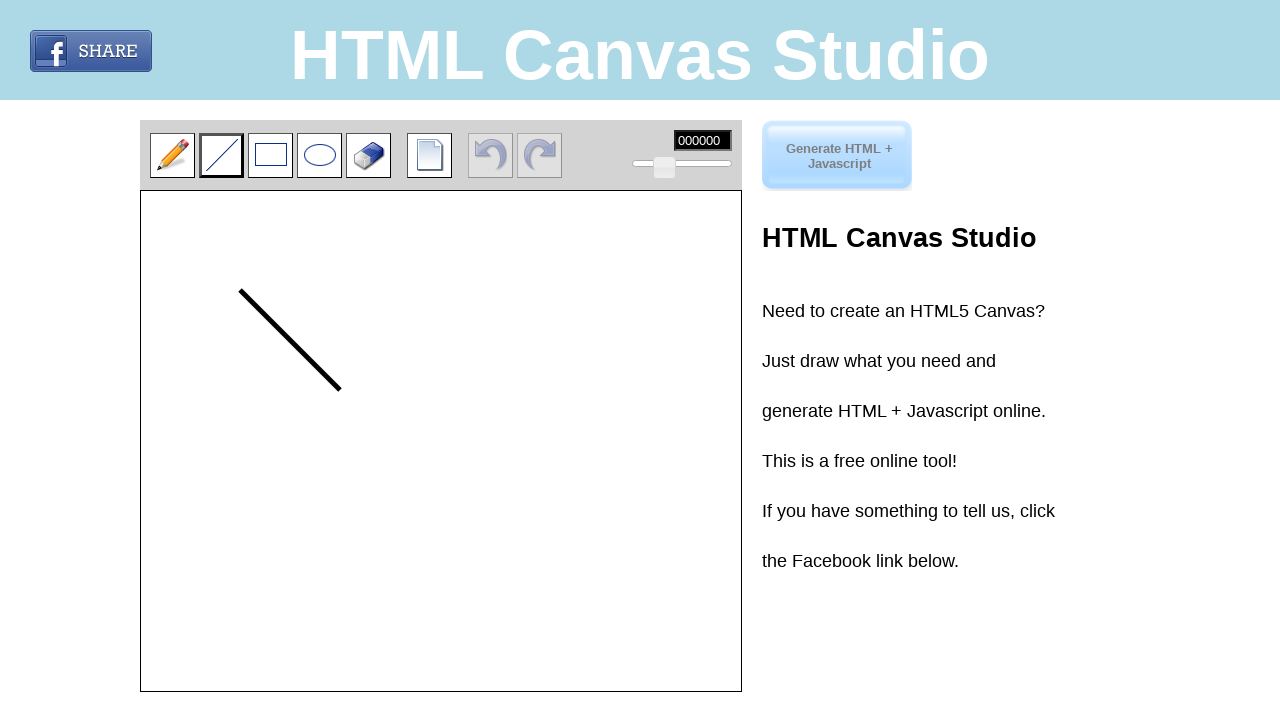

Released mouse button to complete line drawing at (340, 390)
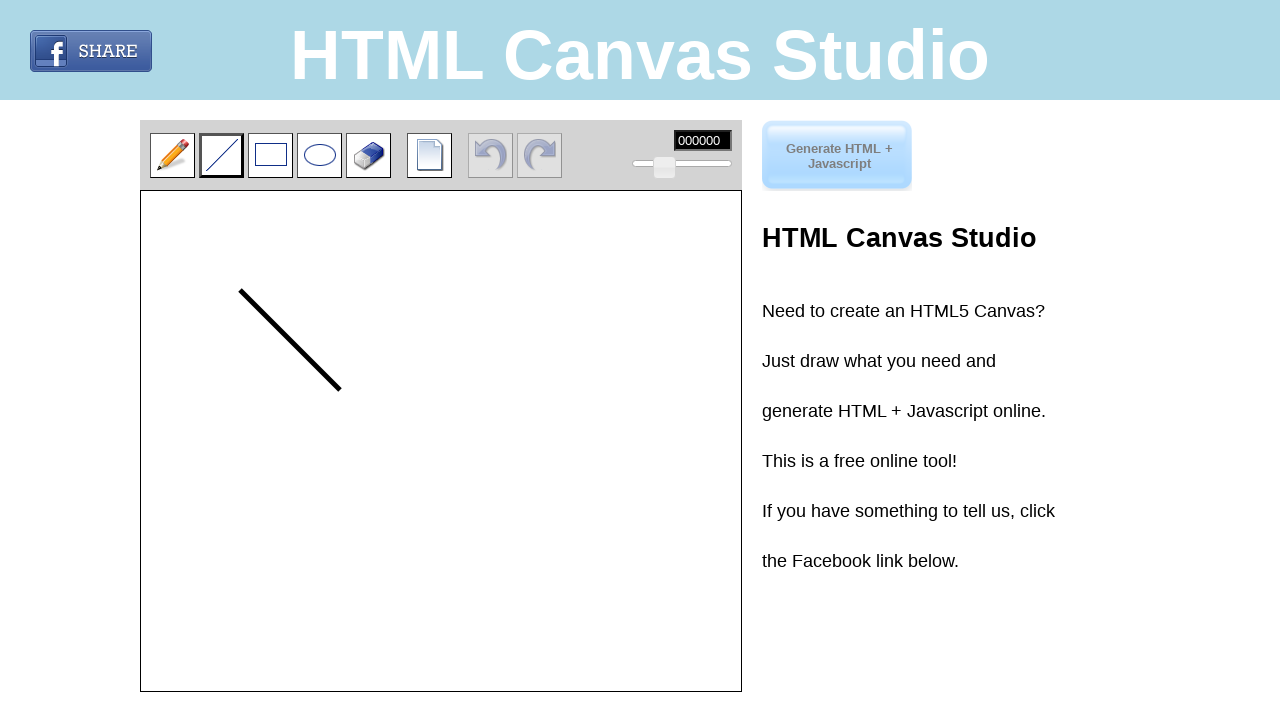

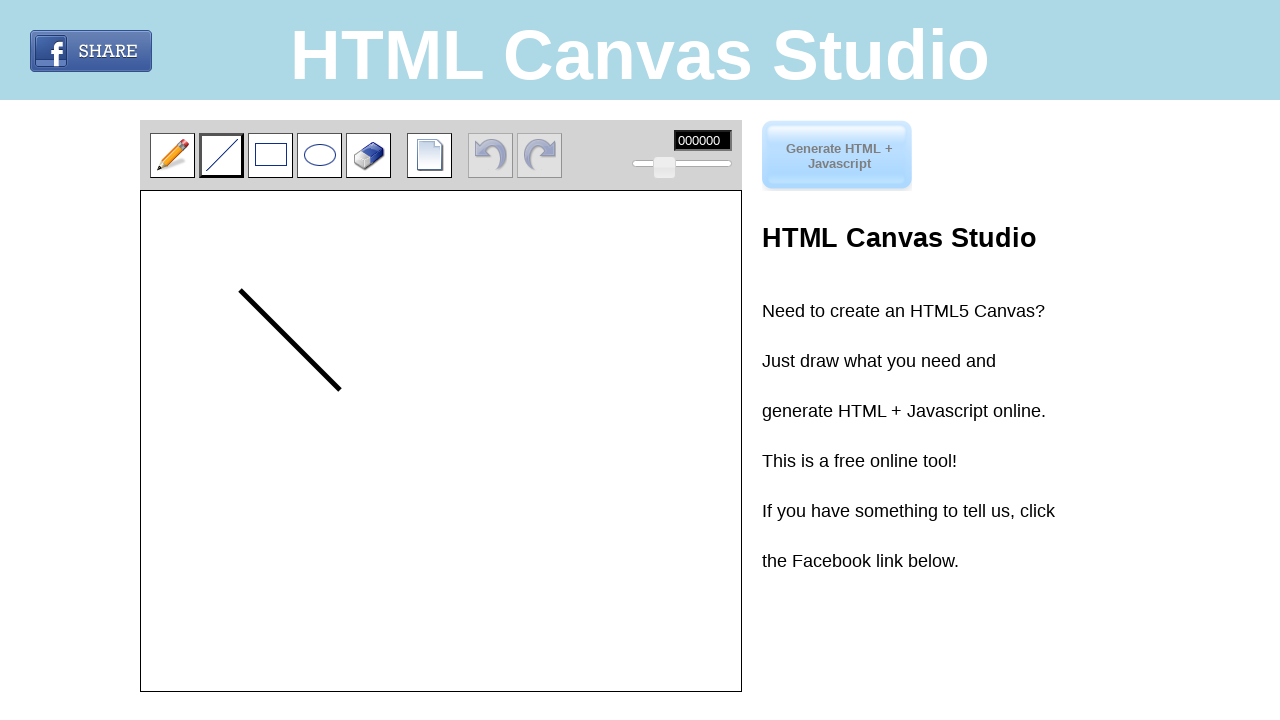